Tests that the login page loads correctly by verifying the Login header and submit button are visible

Starting URL: https://opensource-demo.orangehrmlive.com/web/index.php/auth/login

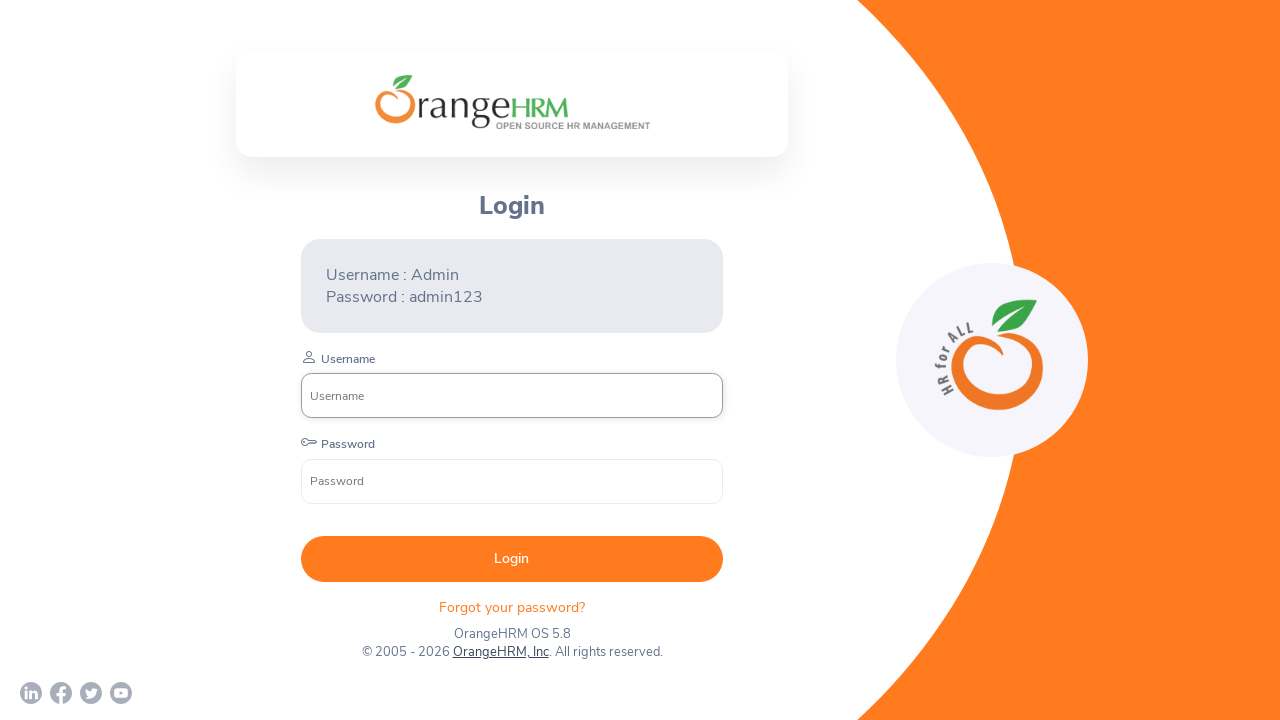

Waited for Login header to be visible
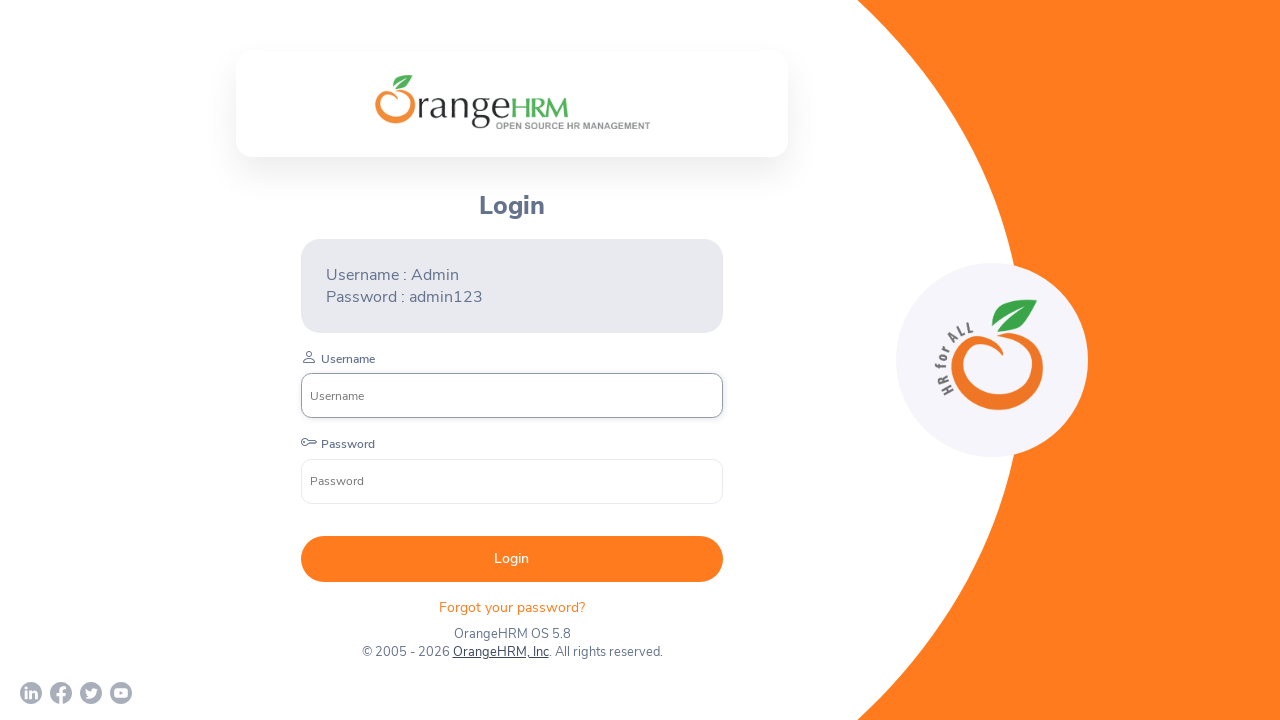

Waited for submit button to be visible
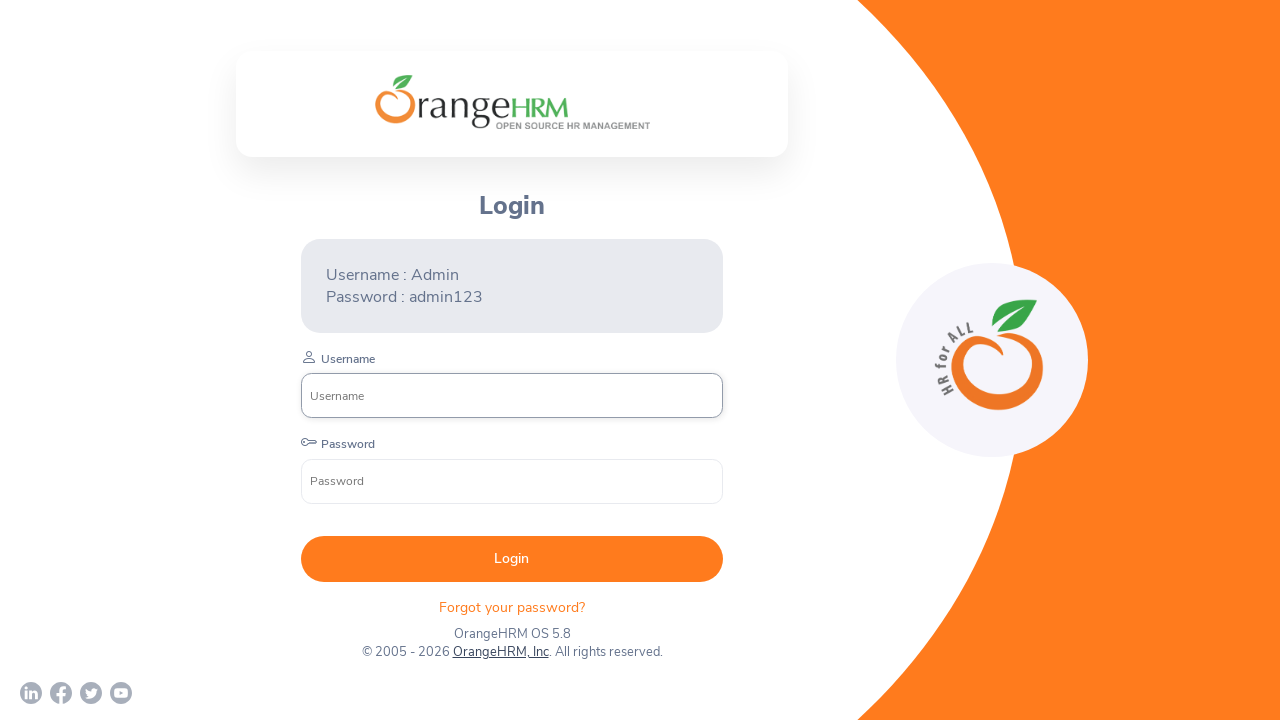

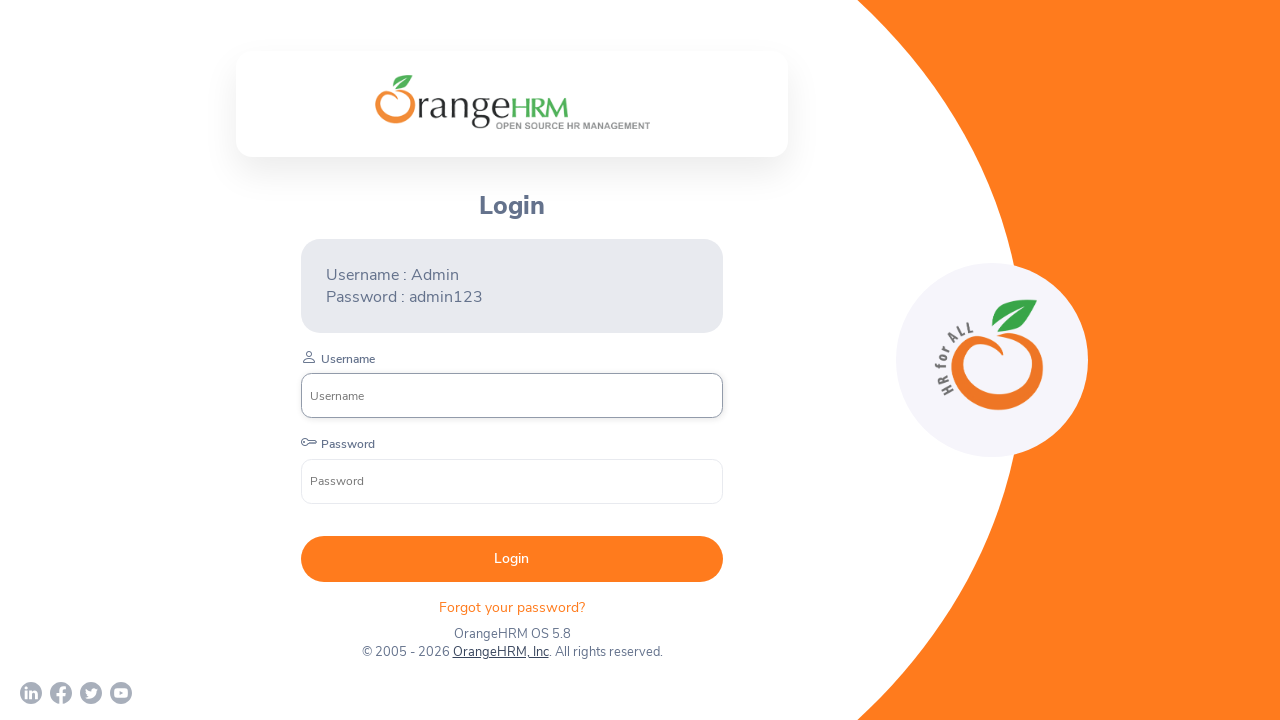